Tests JavaScript prompt dialog by clicking a button that triggers a prompt, entering text, accepting it, and verifying the result message

Starting URL: https://testcenter.techproeducation.com/index.php?page=javascript-alerts

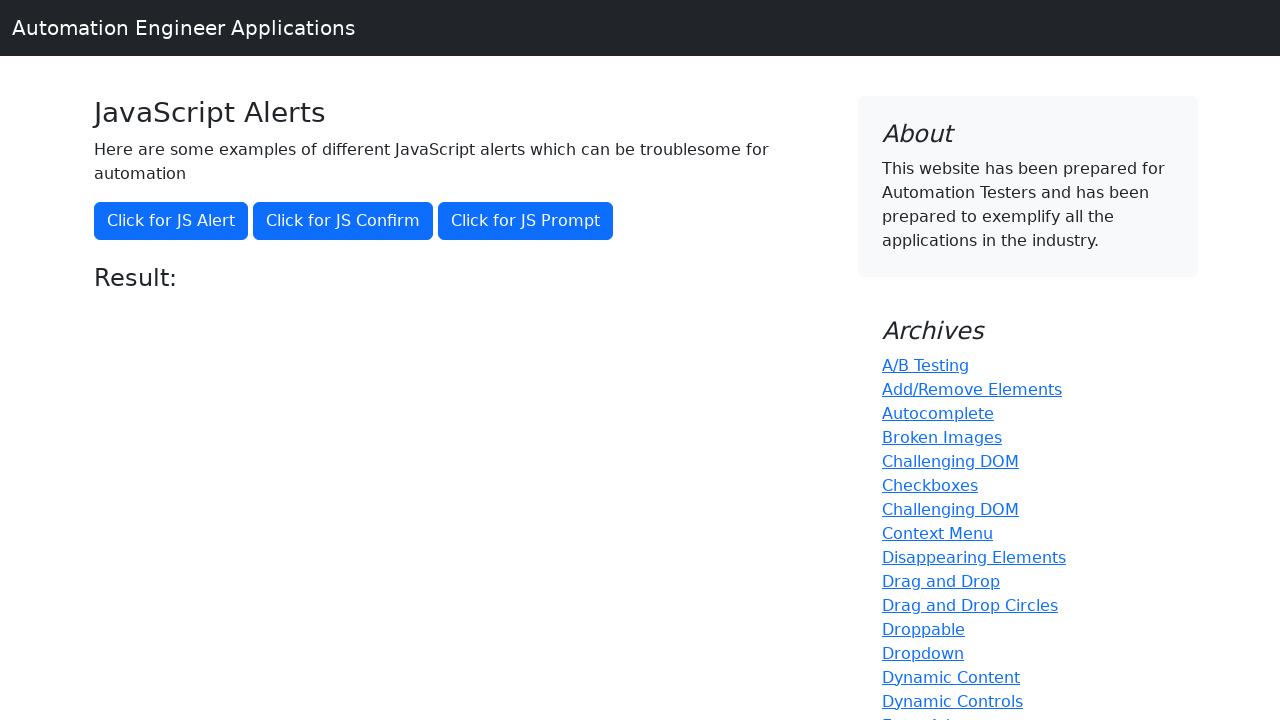

Set up dialog handler to accept prompt with 'Hello World'
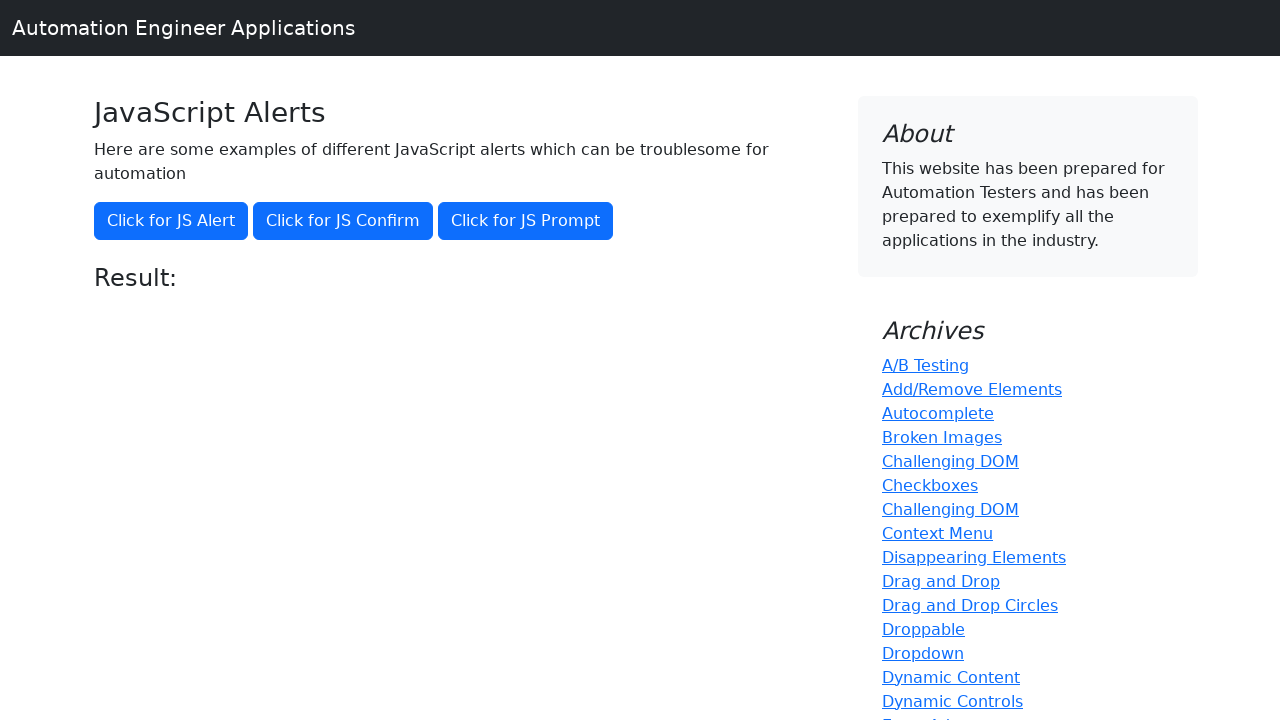

Clicked prompt button to trigger JavaScript prompt dialog at (526, 221) on xpath=//button[@onclick='jsPrompt()']
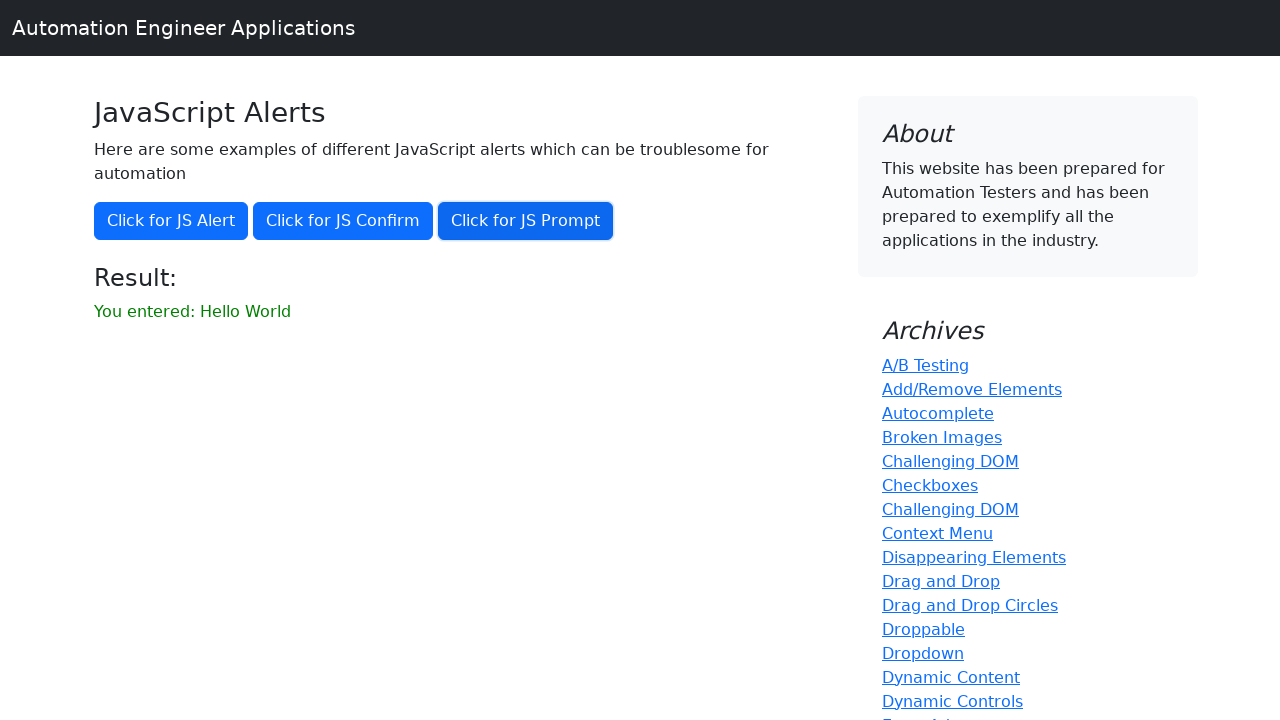

Result message element appeared on page
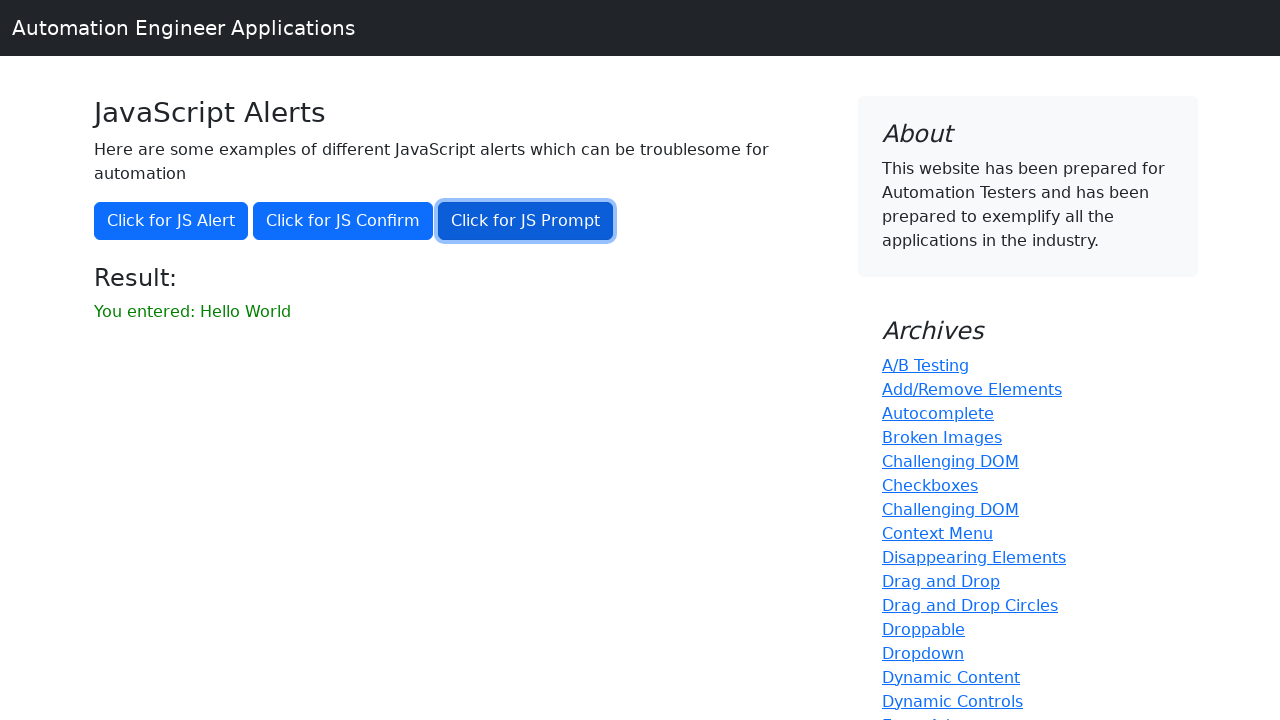

Retrieved result text from result element
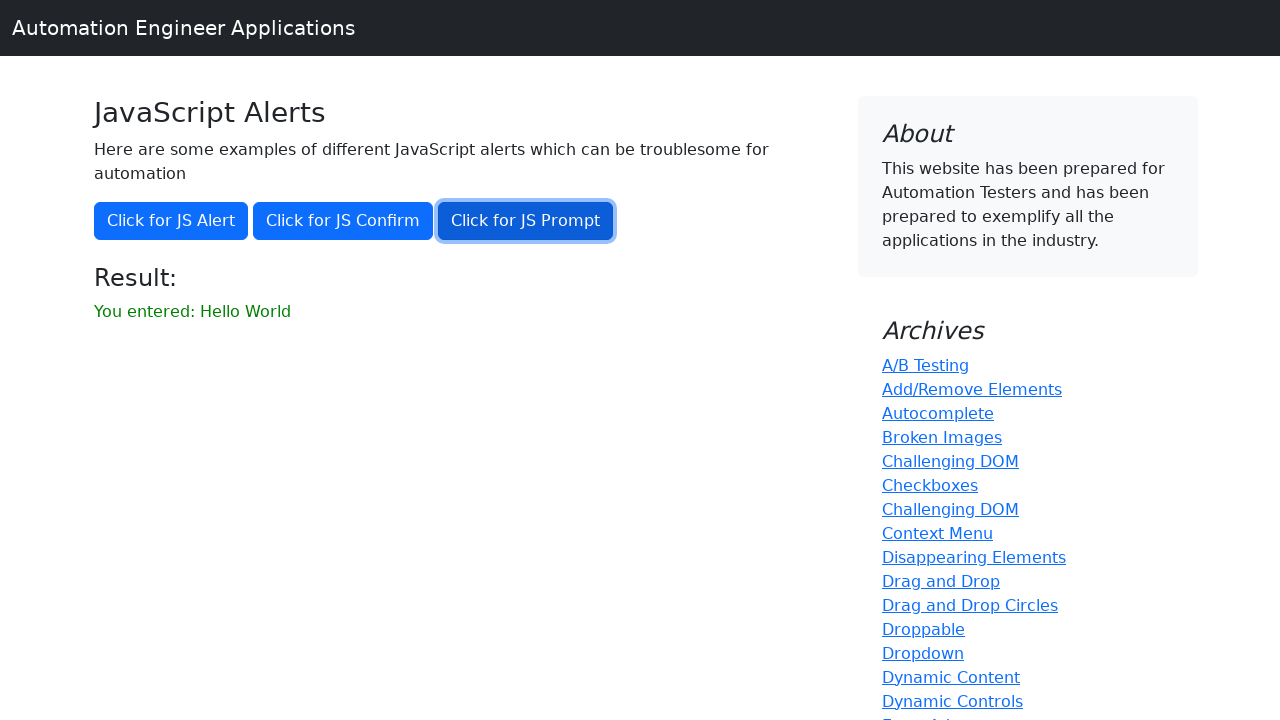

Verified that result text contains 'You entered: Hello World'
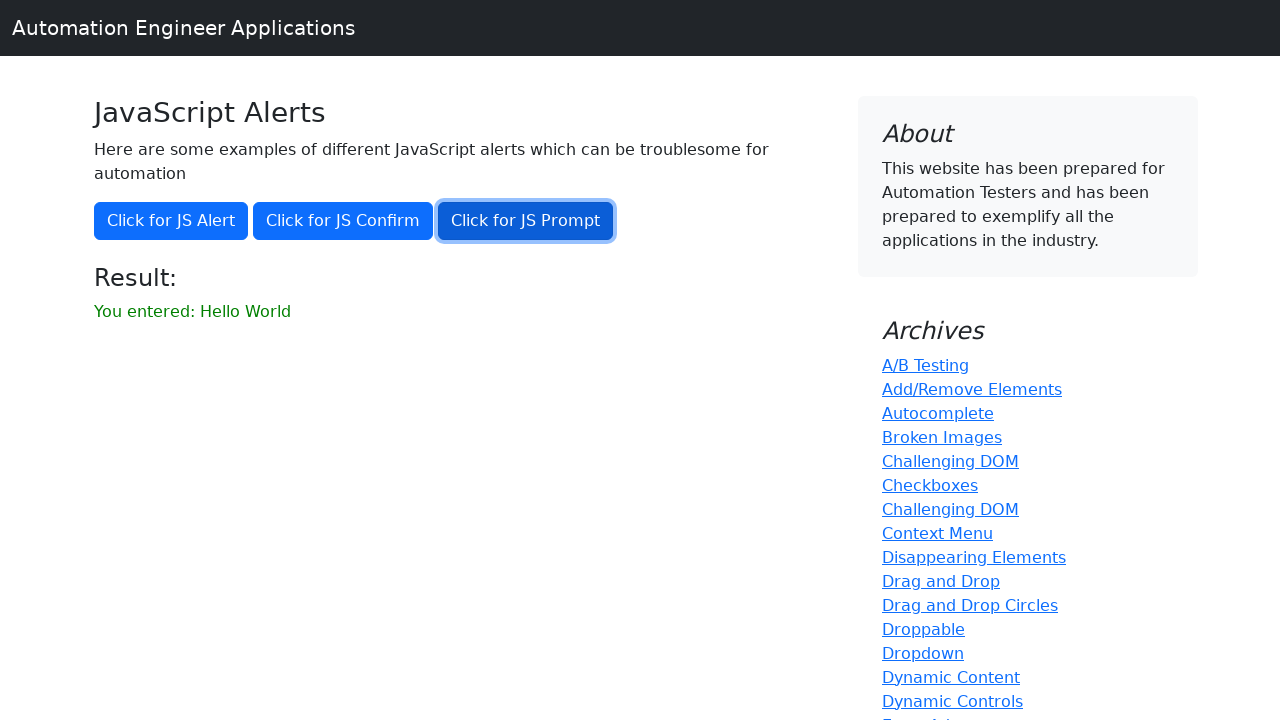

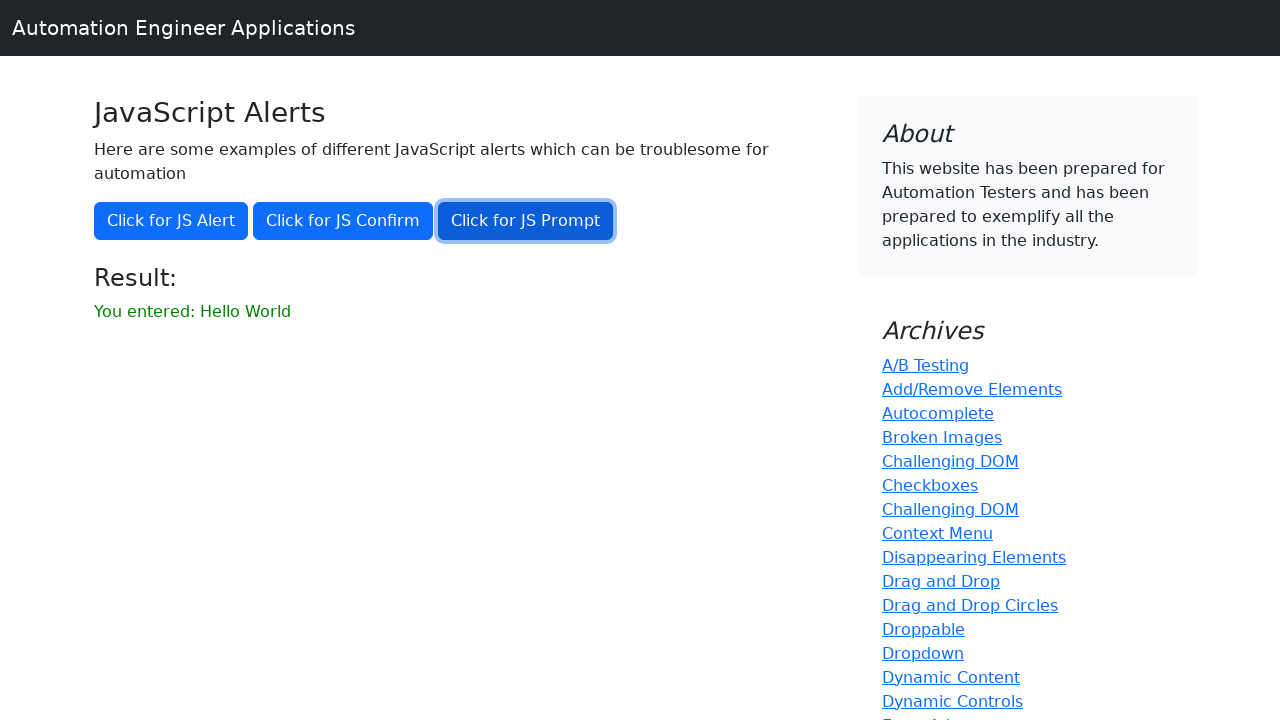